Tests the notification message functionality by clicking a link that triggers a notification message to be rendered on the page.

Starting URL: http://the-internet.herokuapp.com/notification_message_rendered

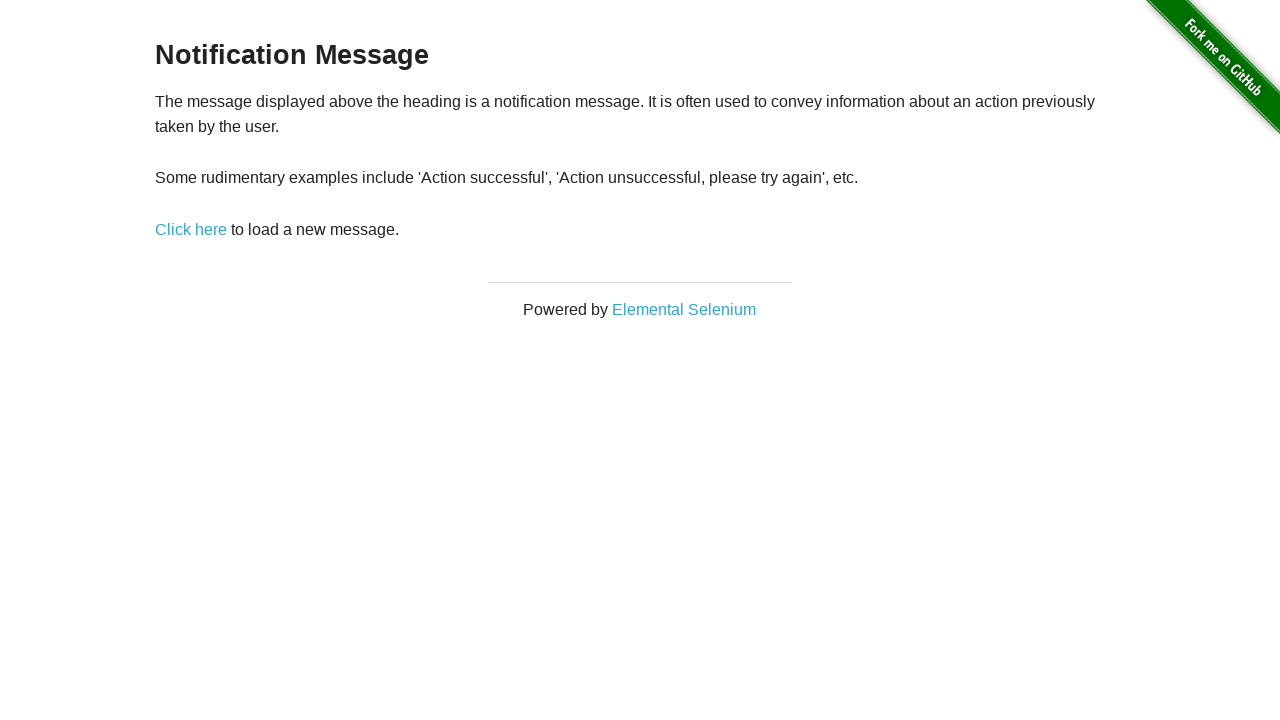

Clicked link to trigger notification message at (191, 229) on a[href='/notification_message']
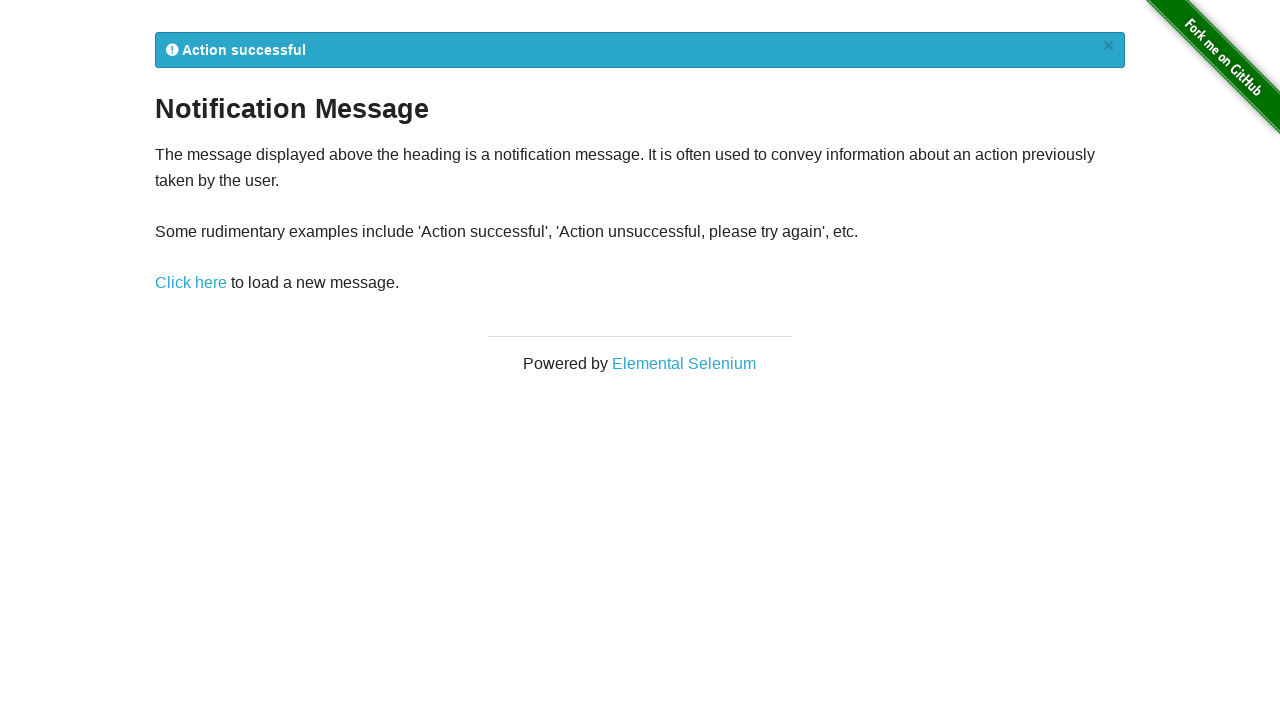

Notification message appeared on page
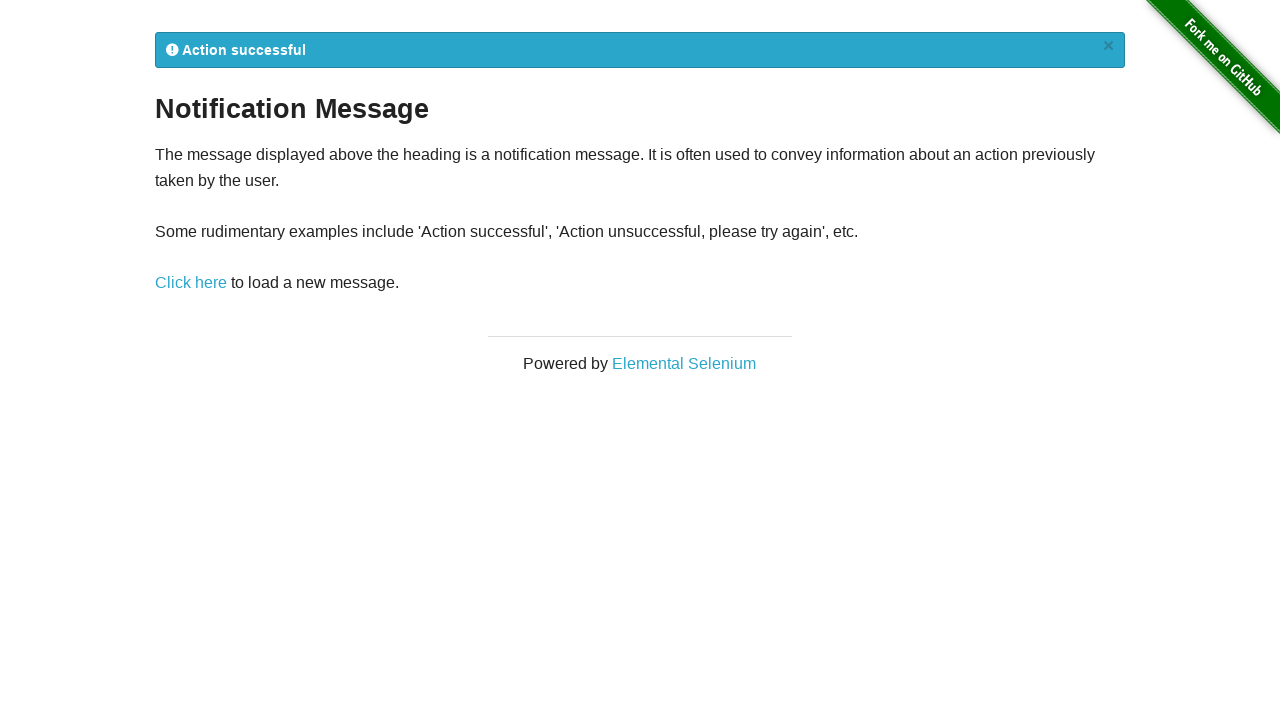

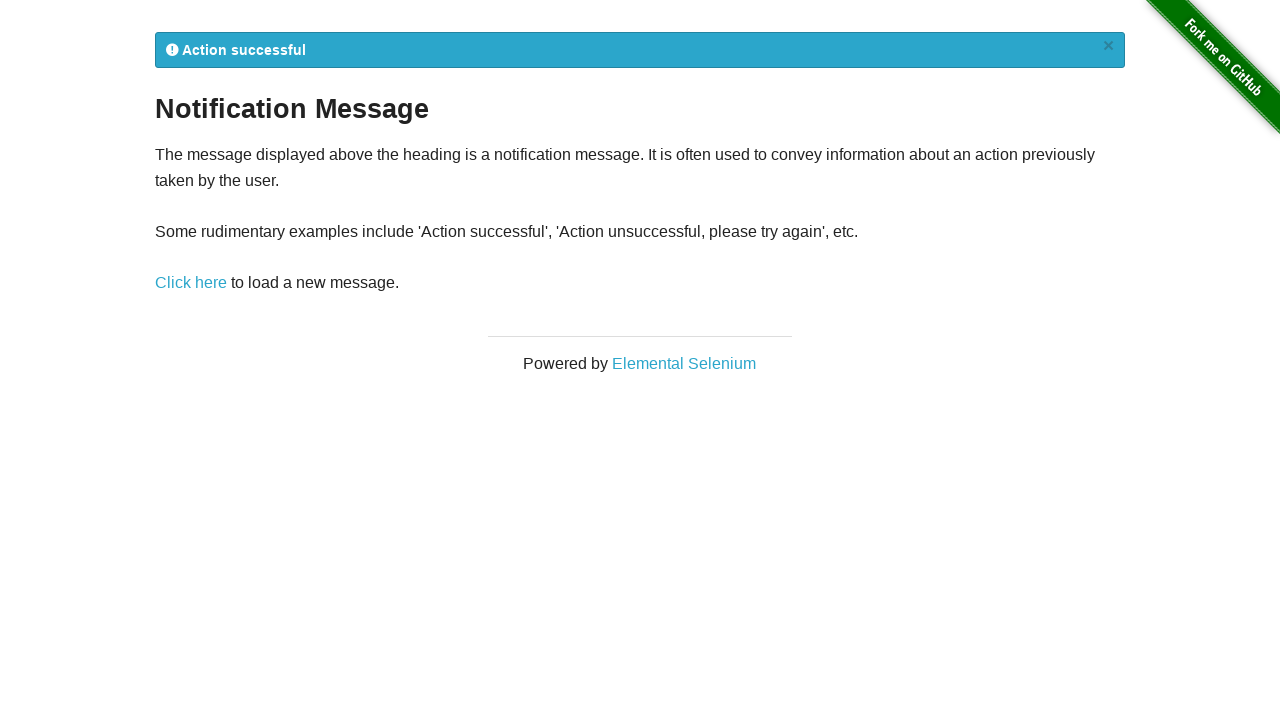